Tests scrolling functionality on the Selenium documentation website by scrolling down and then back up in increments

Starting URL: https://www.selenium.dev/

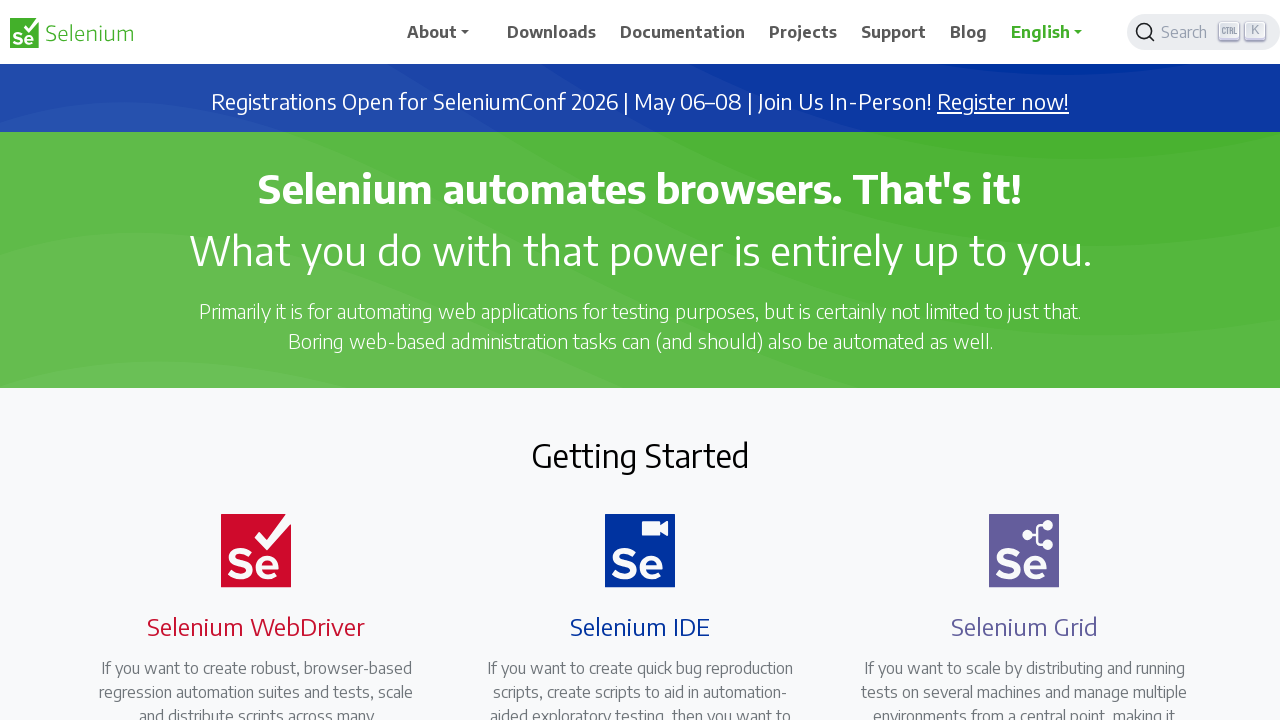

Scrolled down by 80 pixels
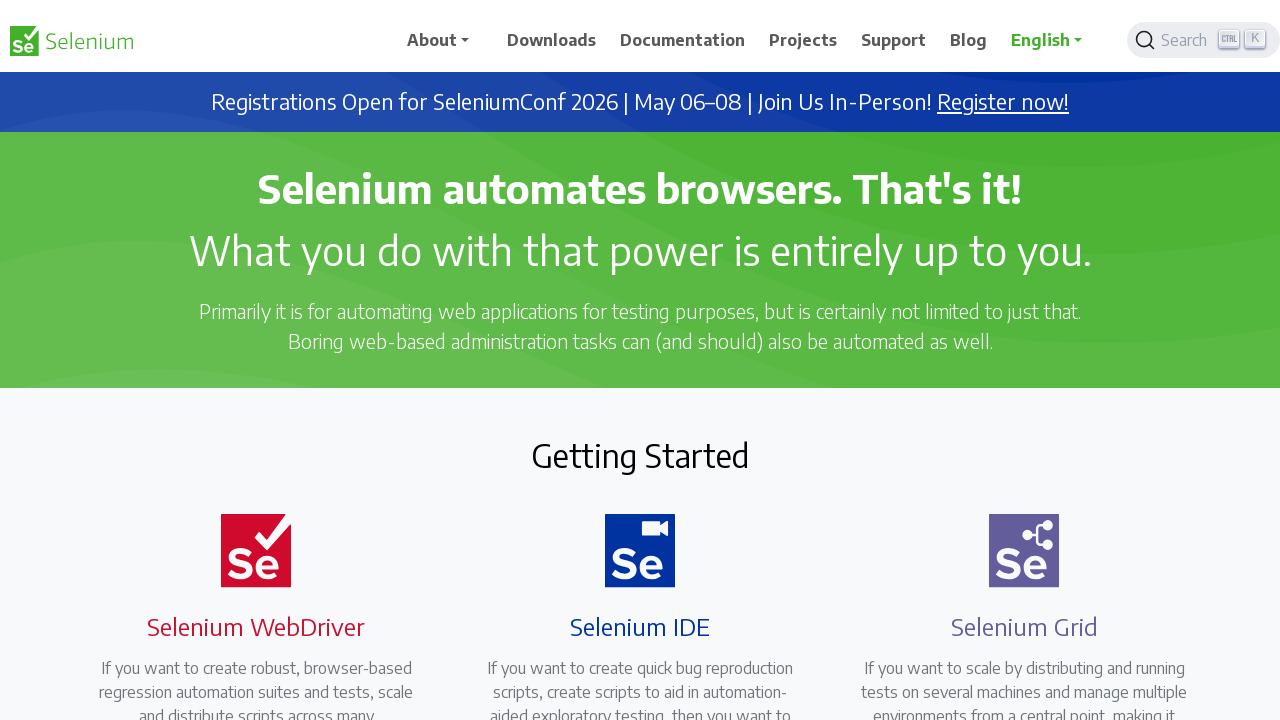

Waited 500ms after scrolling down
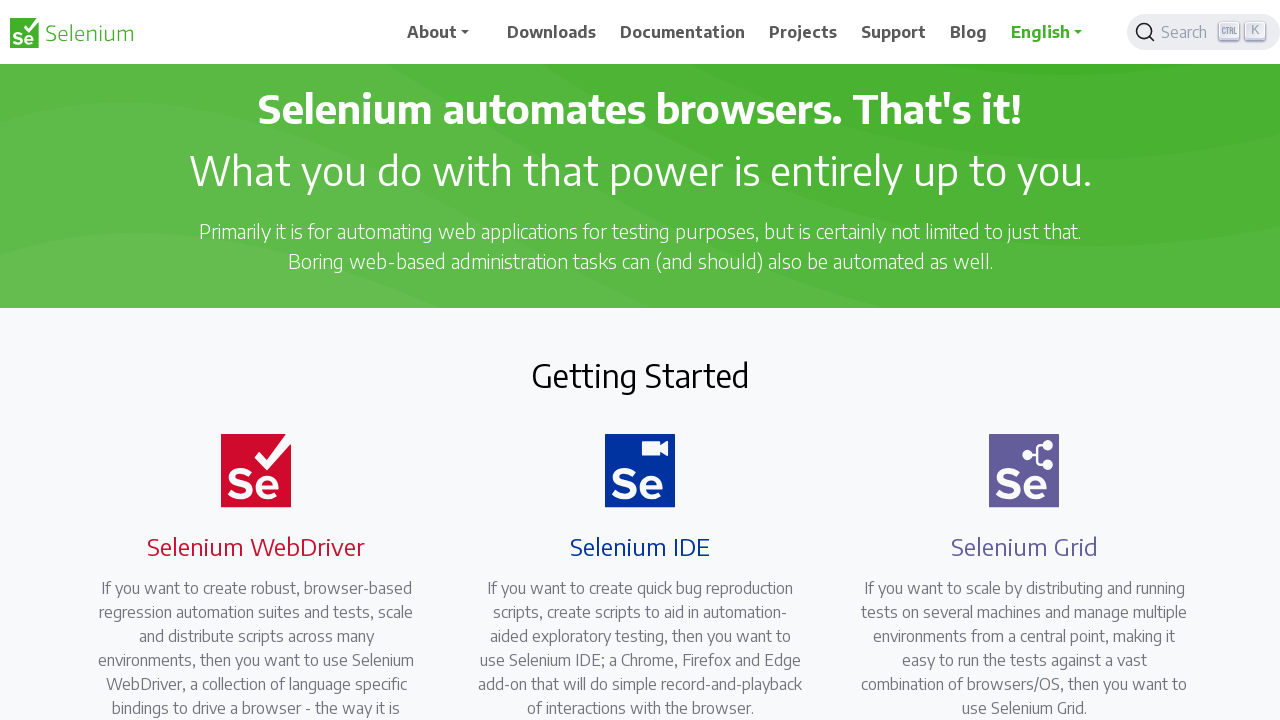

Scrolled down by 80 pixels
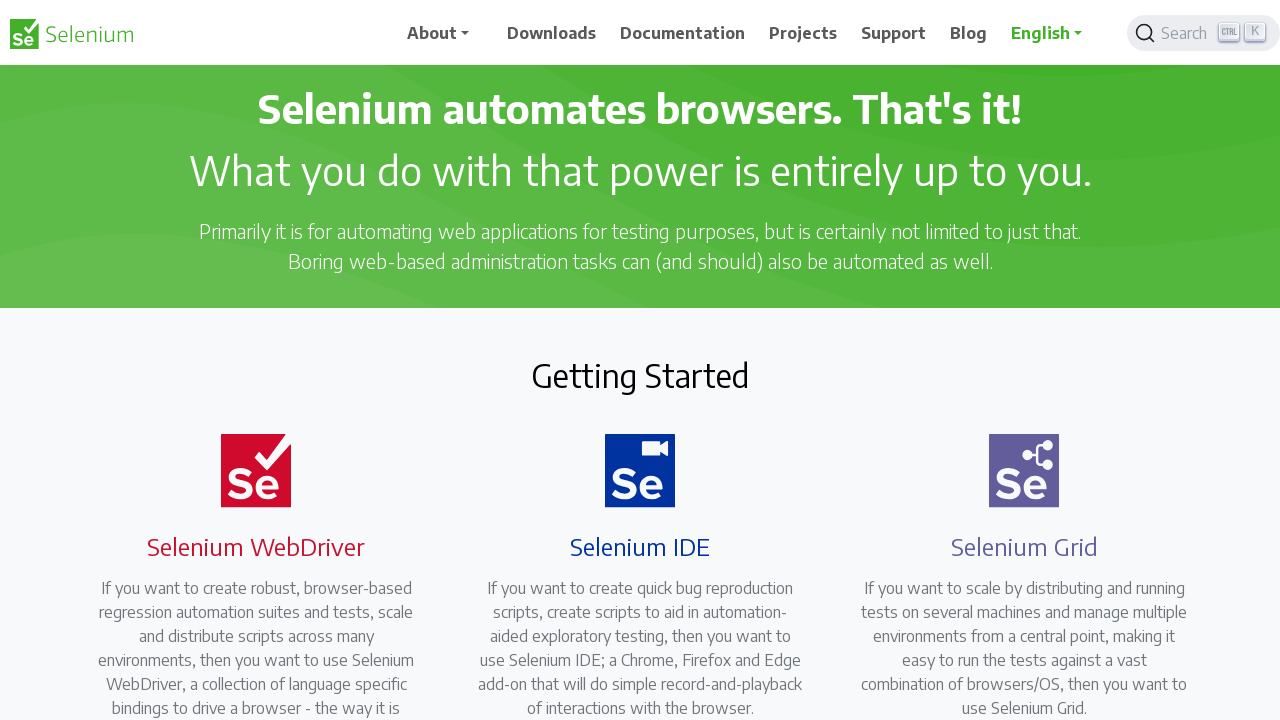

Waited 500ms after scrolling down
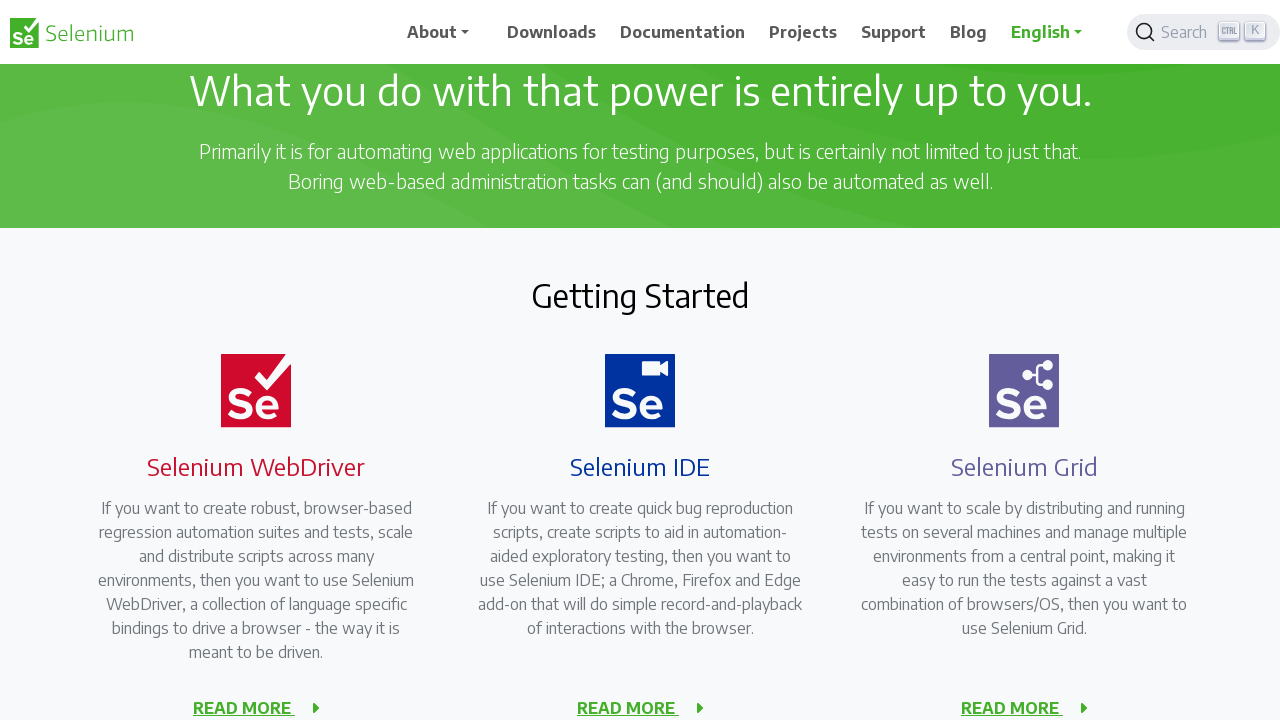

Scrolled down by 80 pixels
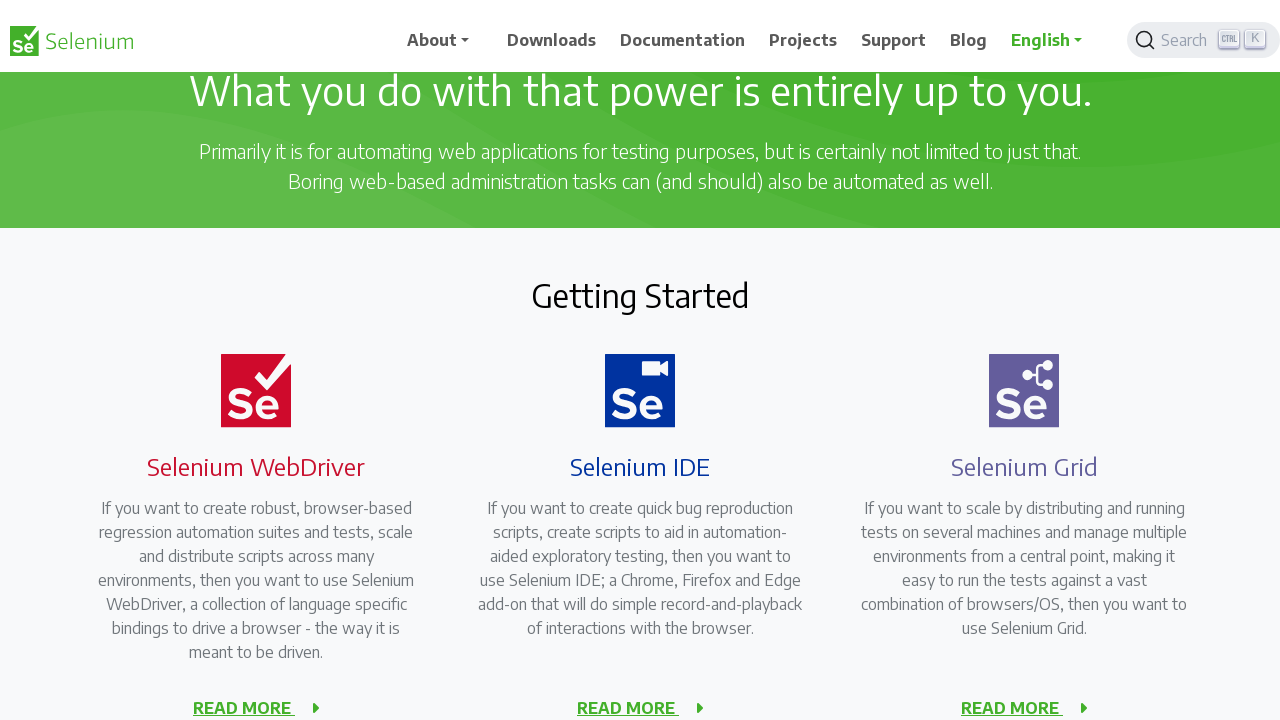

Waited 500ms after scrolling down
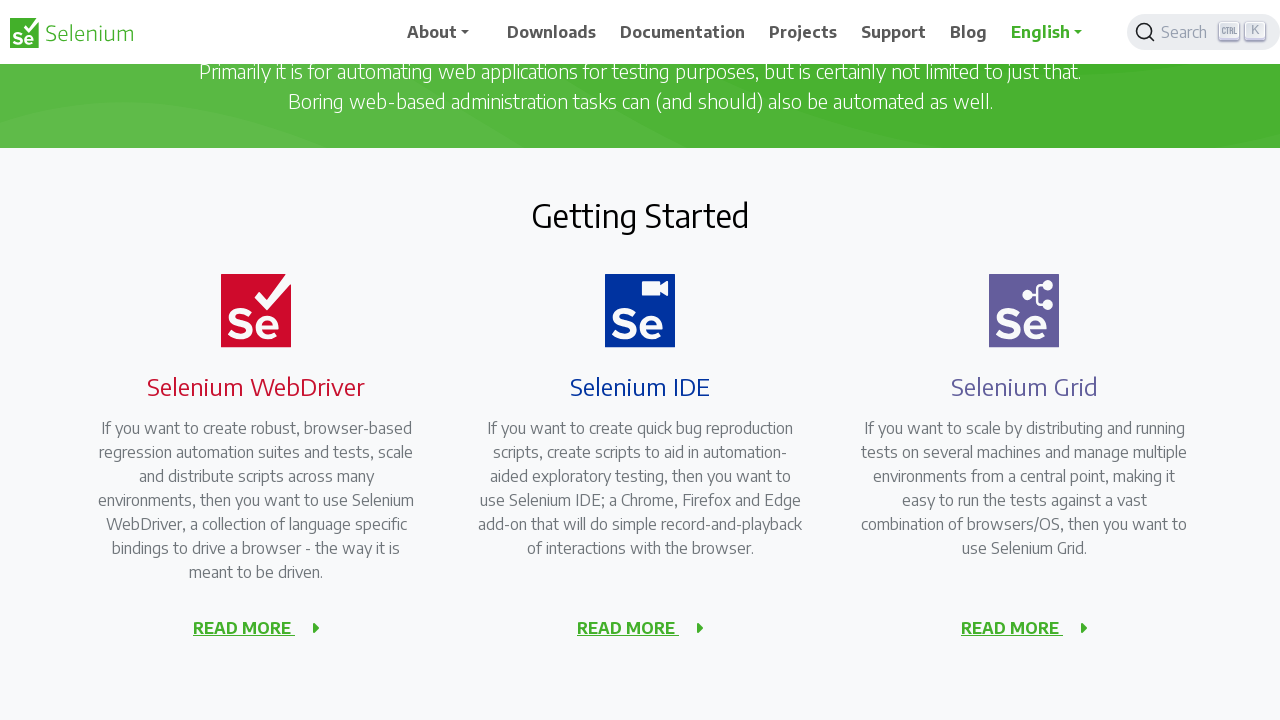

Scrolled down by 80 pixels
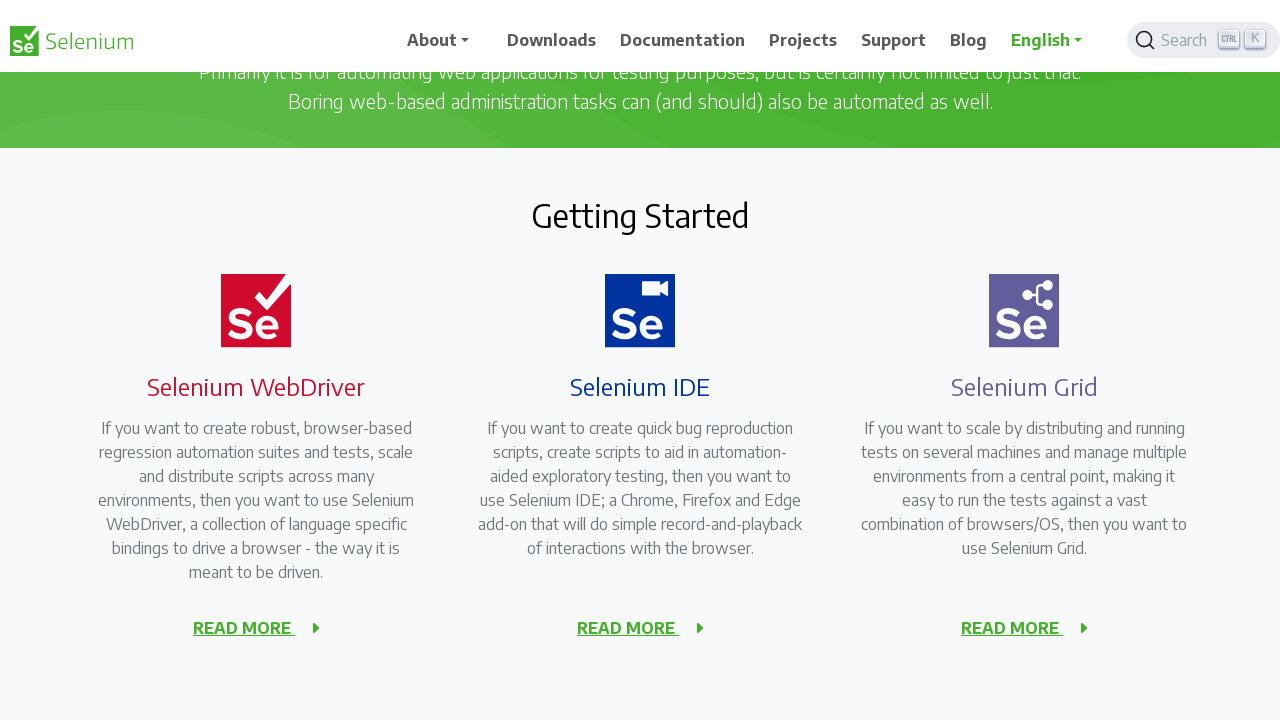

Waited 500ms after scrolling down
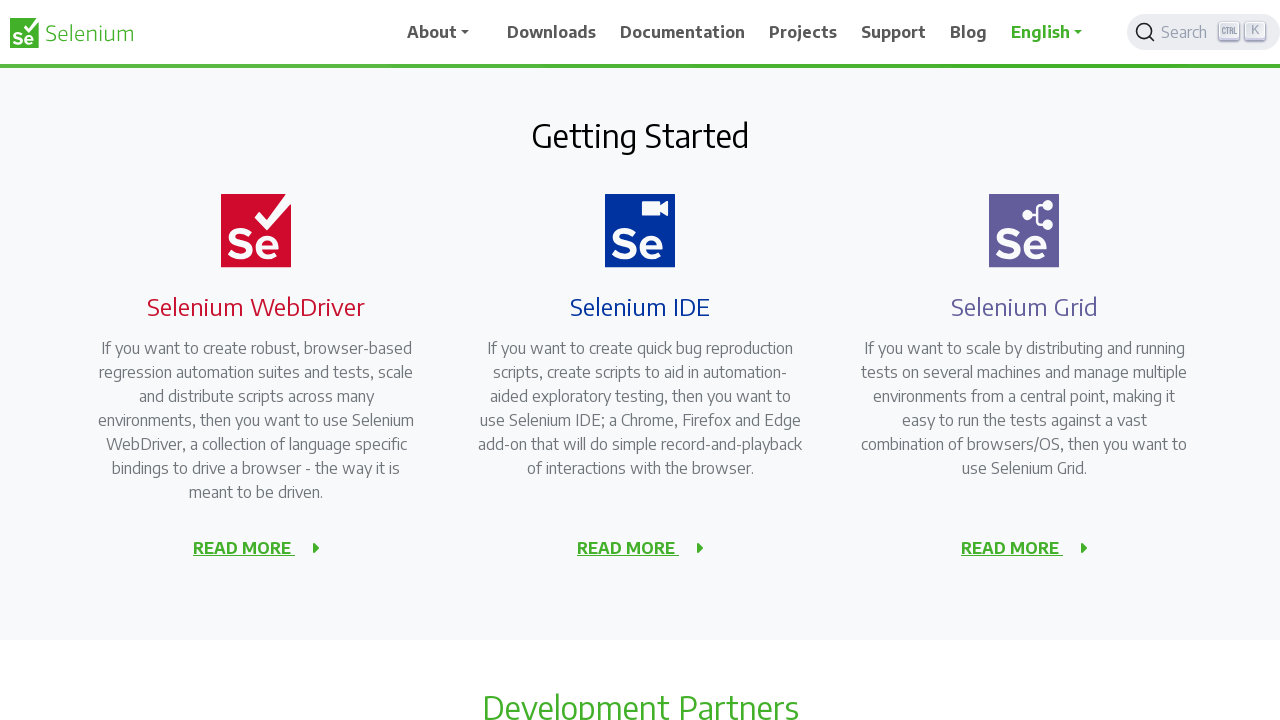

Scrolled down by 80 pixels
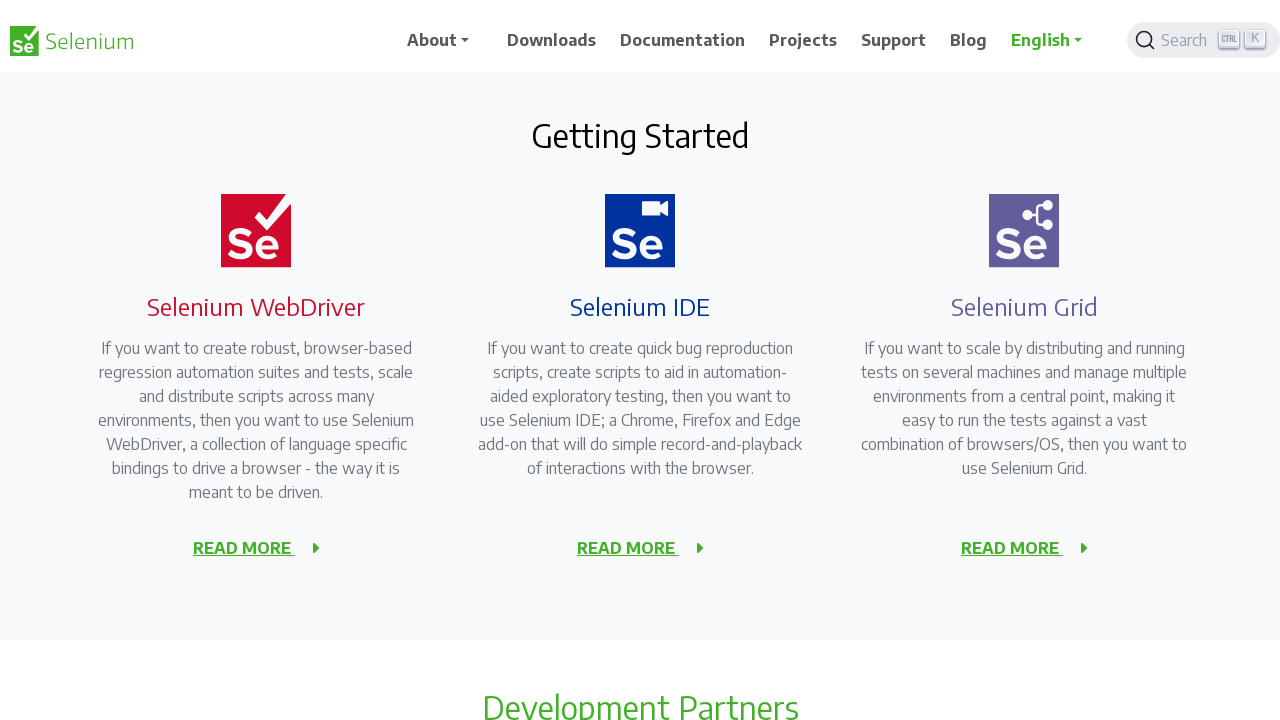

Waited 500ms after scrolling down
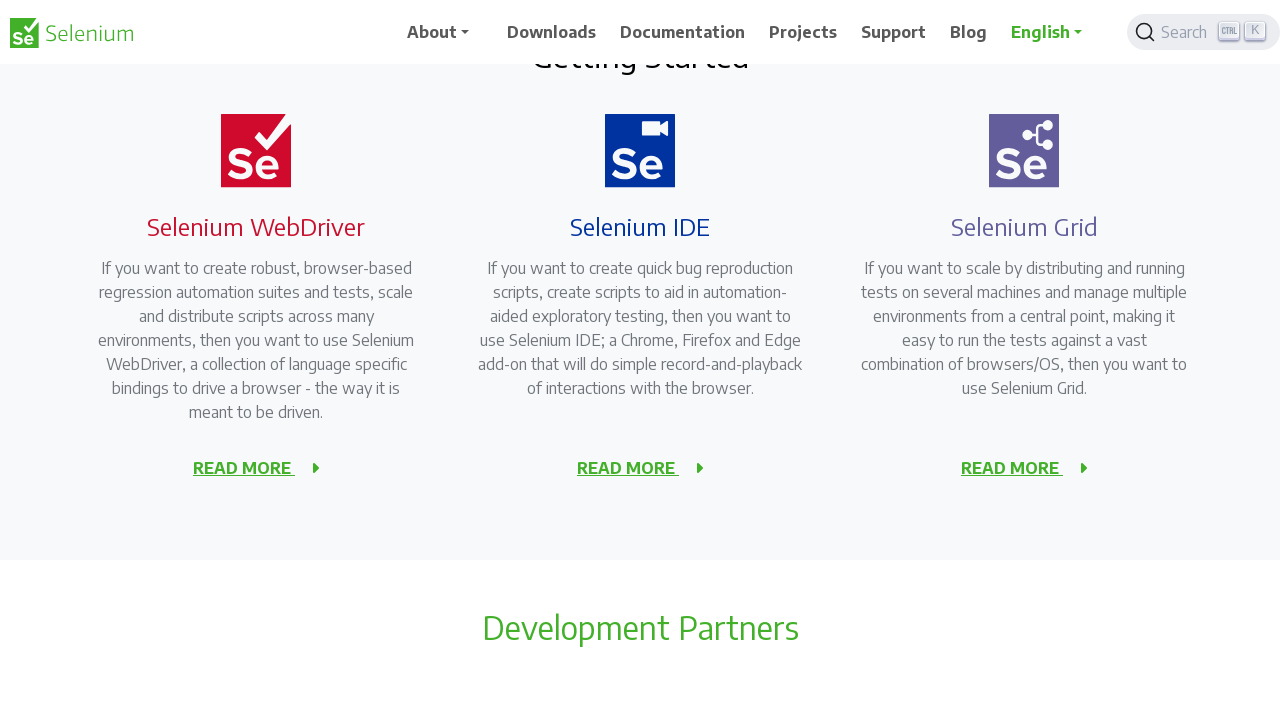

Waited 3 seconds at bottom of page
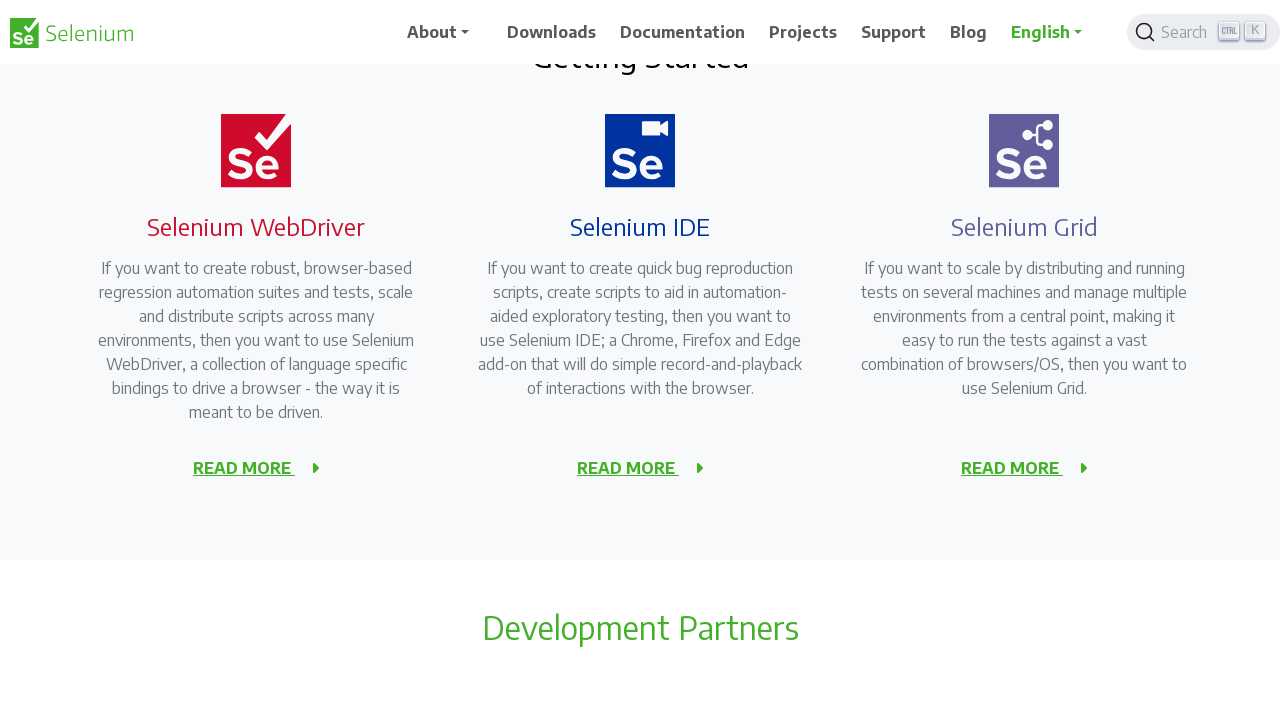

Scrolled up by 80 pixels
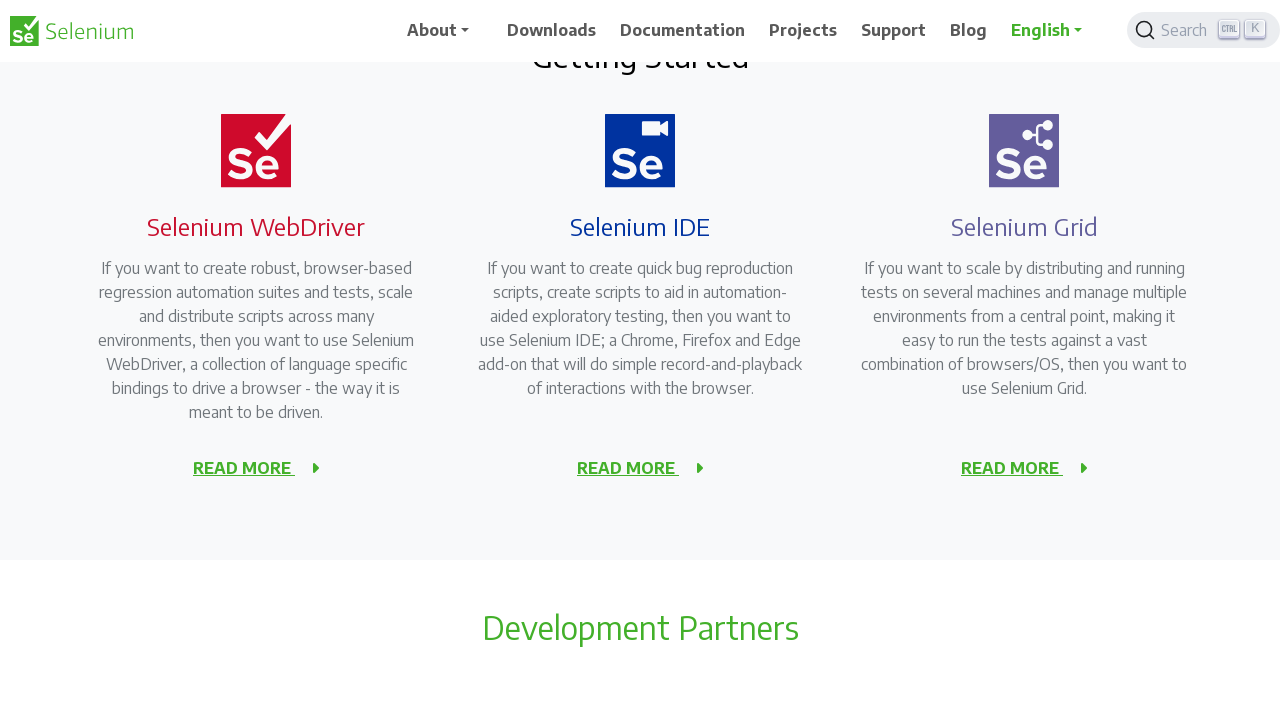

Waited 500ms after scrolling up
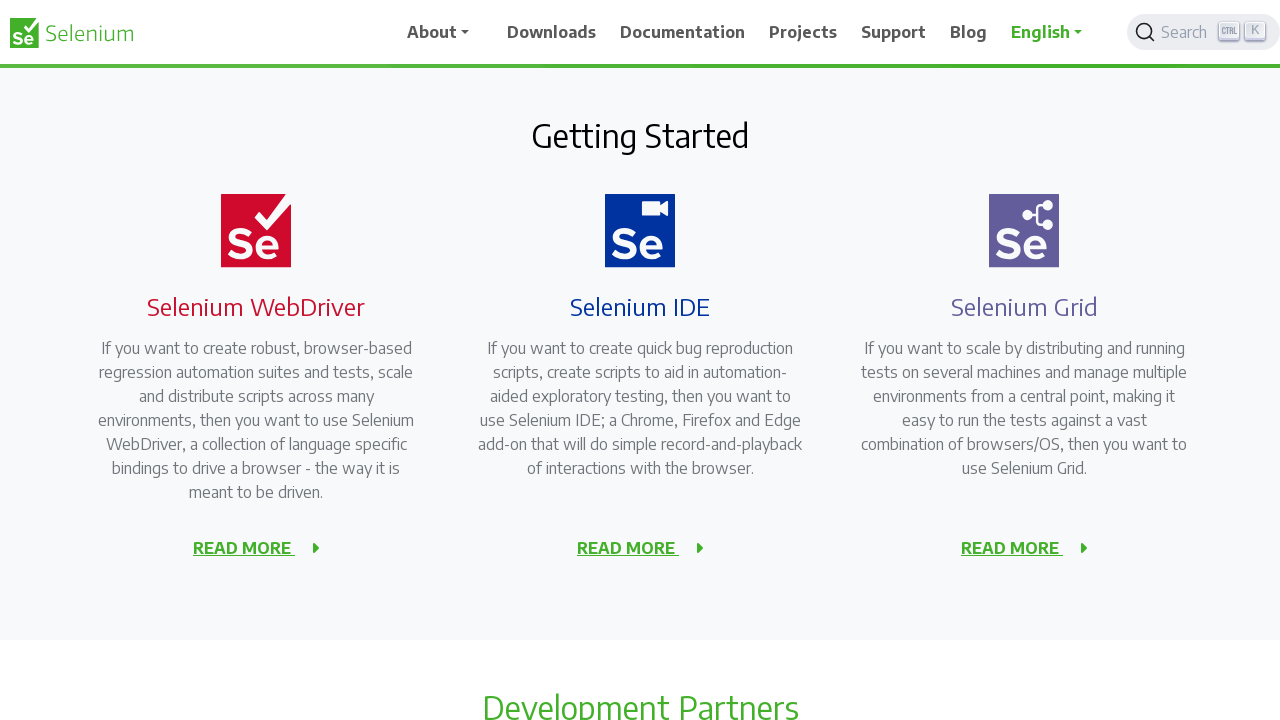

Scrolled up by 80 pixels
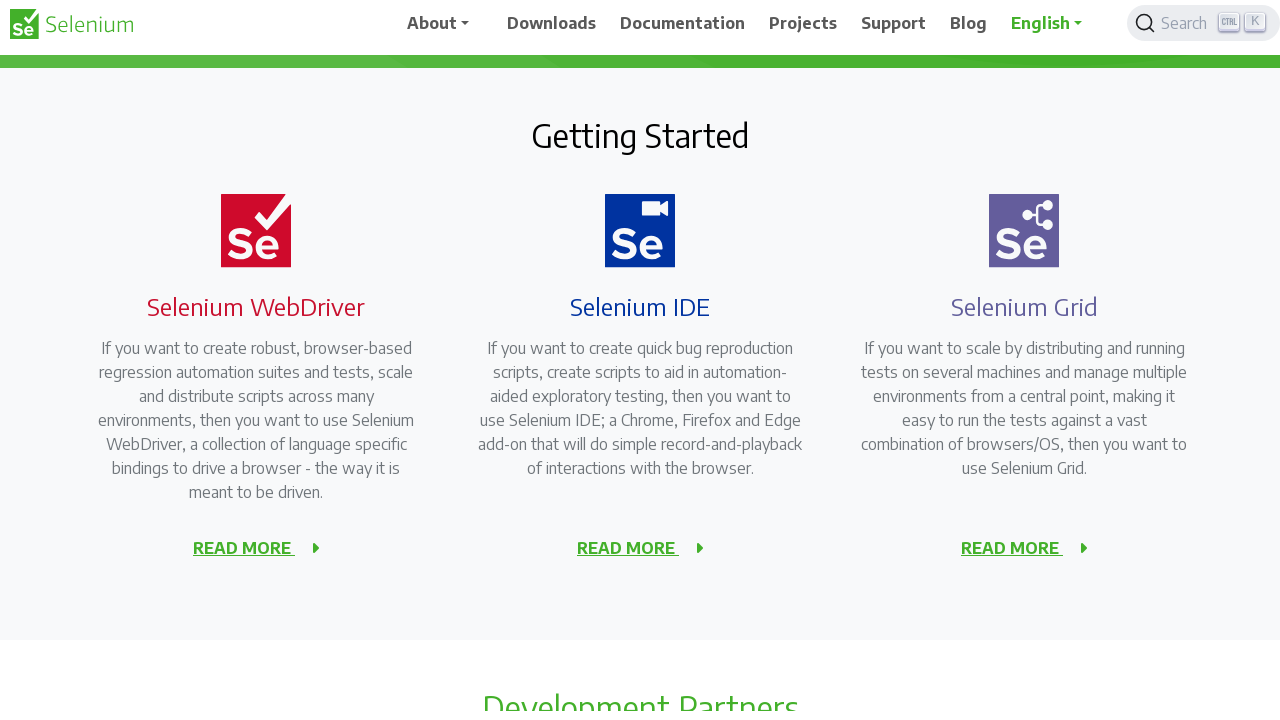

Waited 500ms after scrolling up
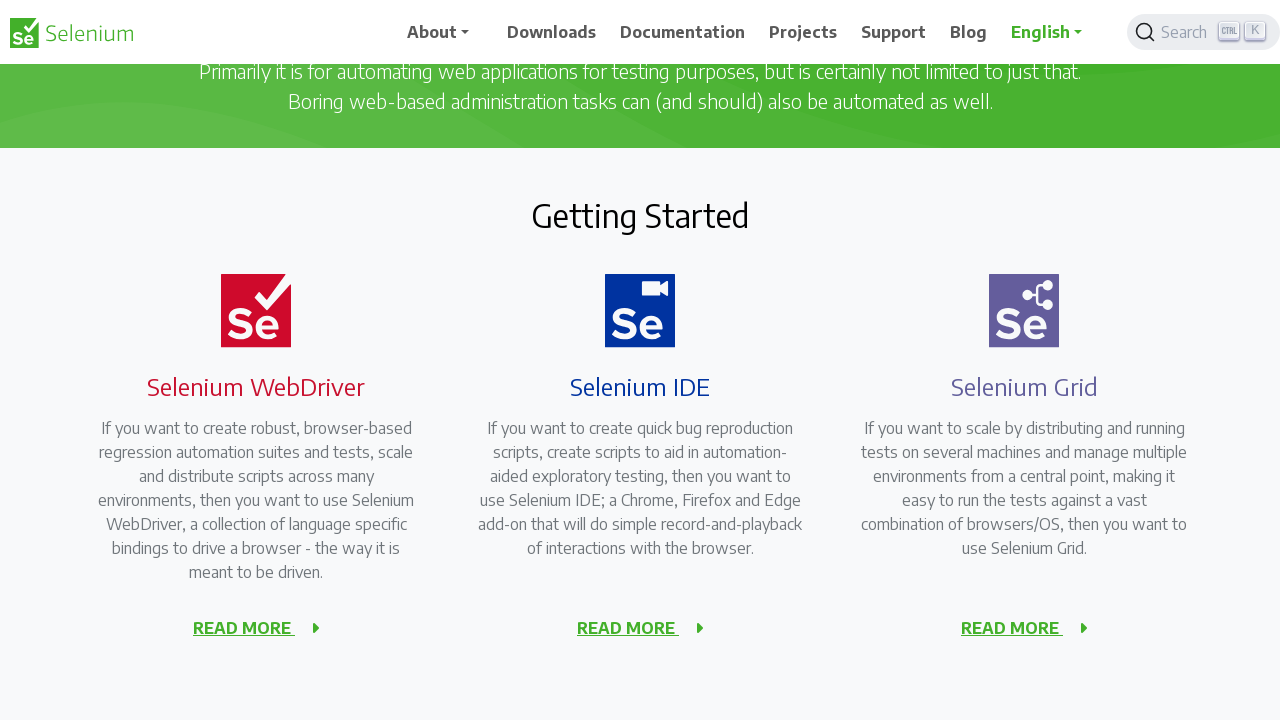

Scrolled up by 80 pixels
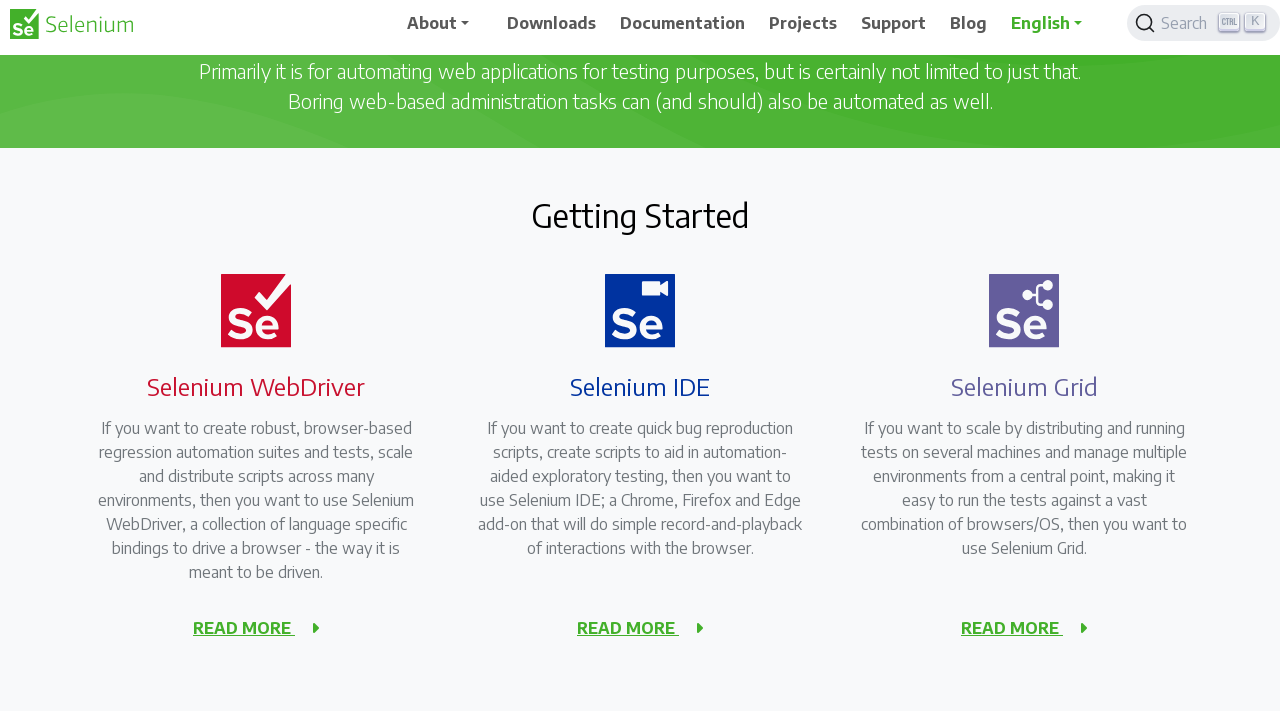

Waited 500ms after scrolling up
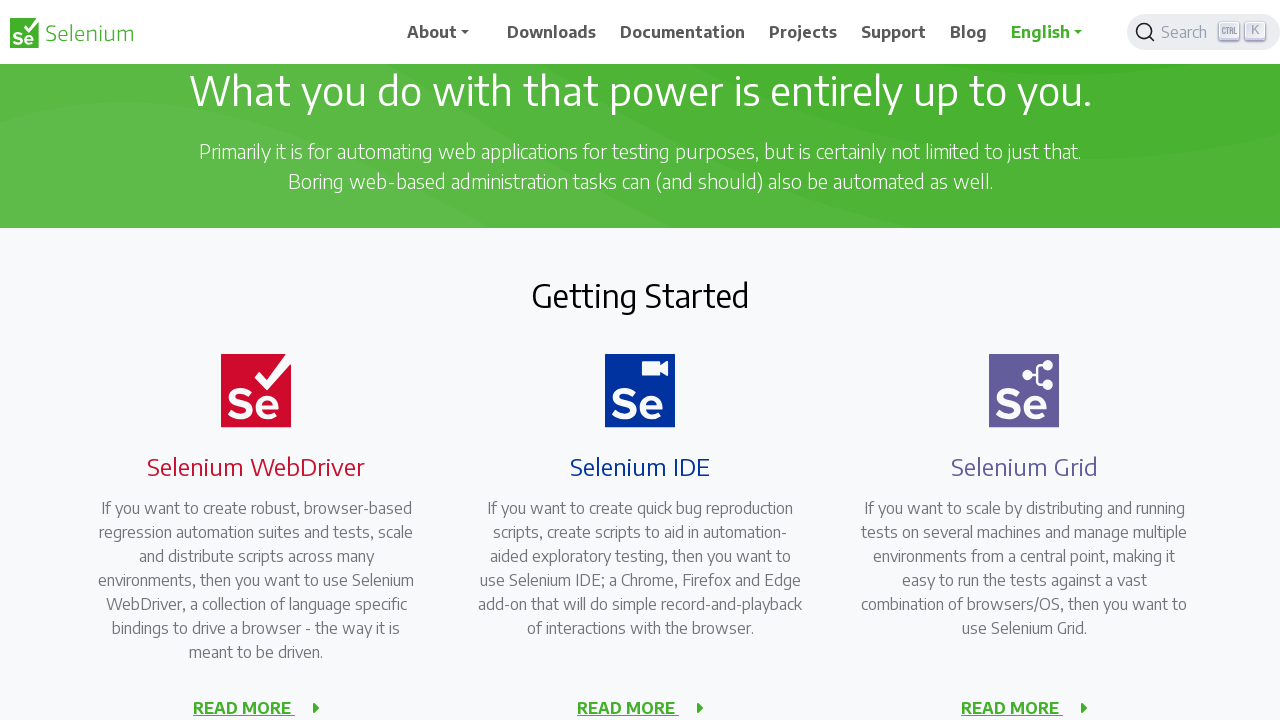

Scrolled up by 80 pixels
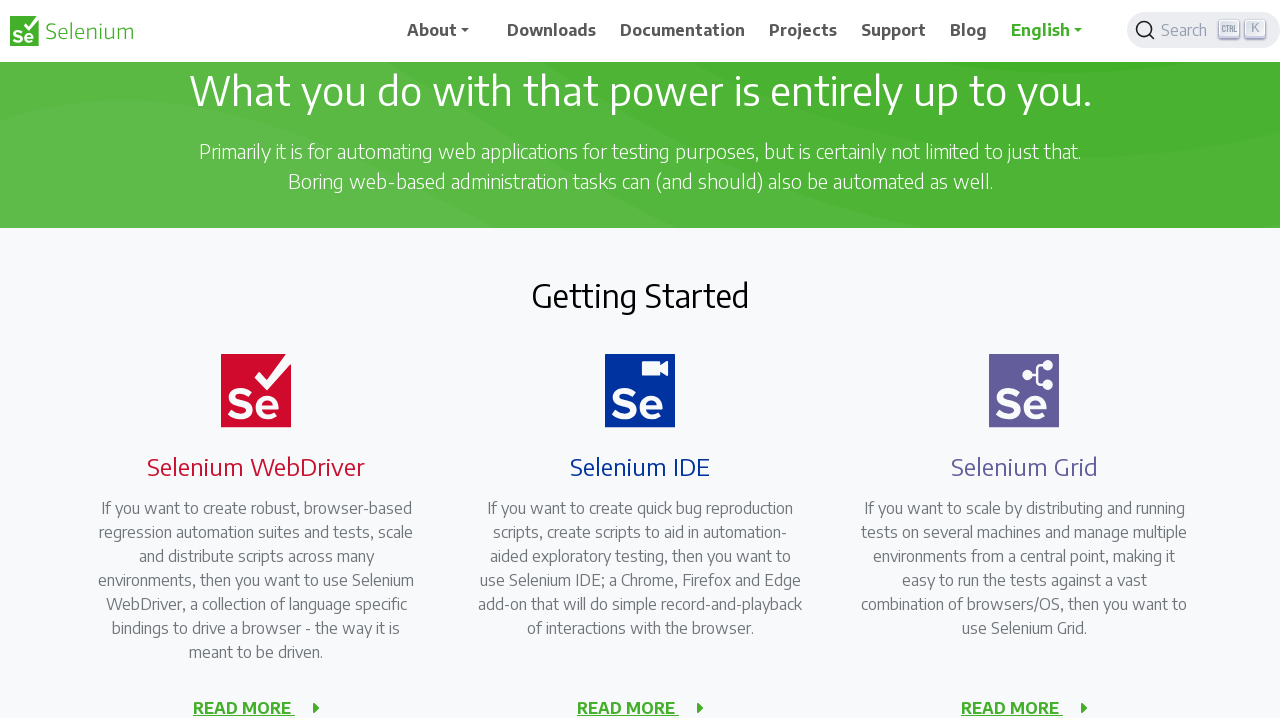

Waited 500ms after scrolling up
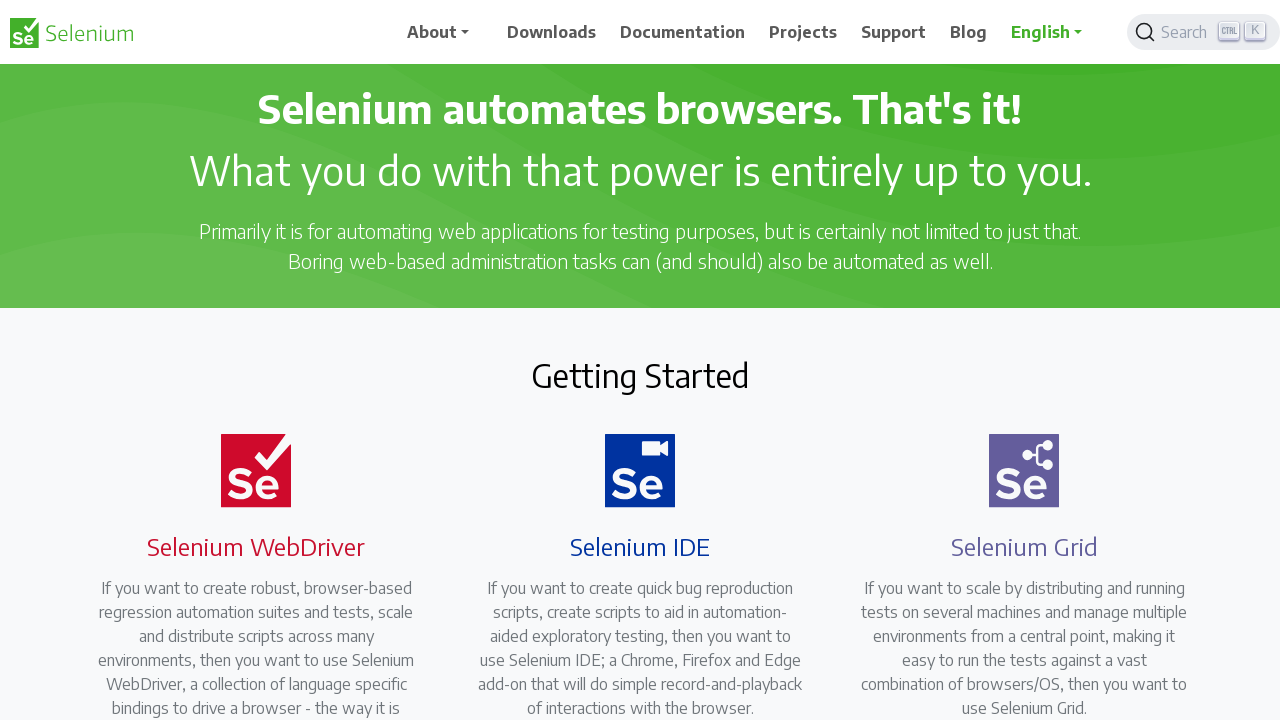

Scrolled up by 80 pixels
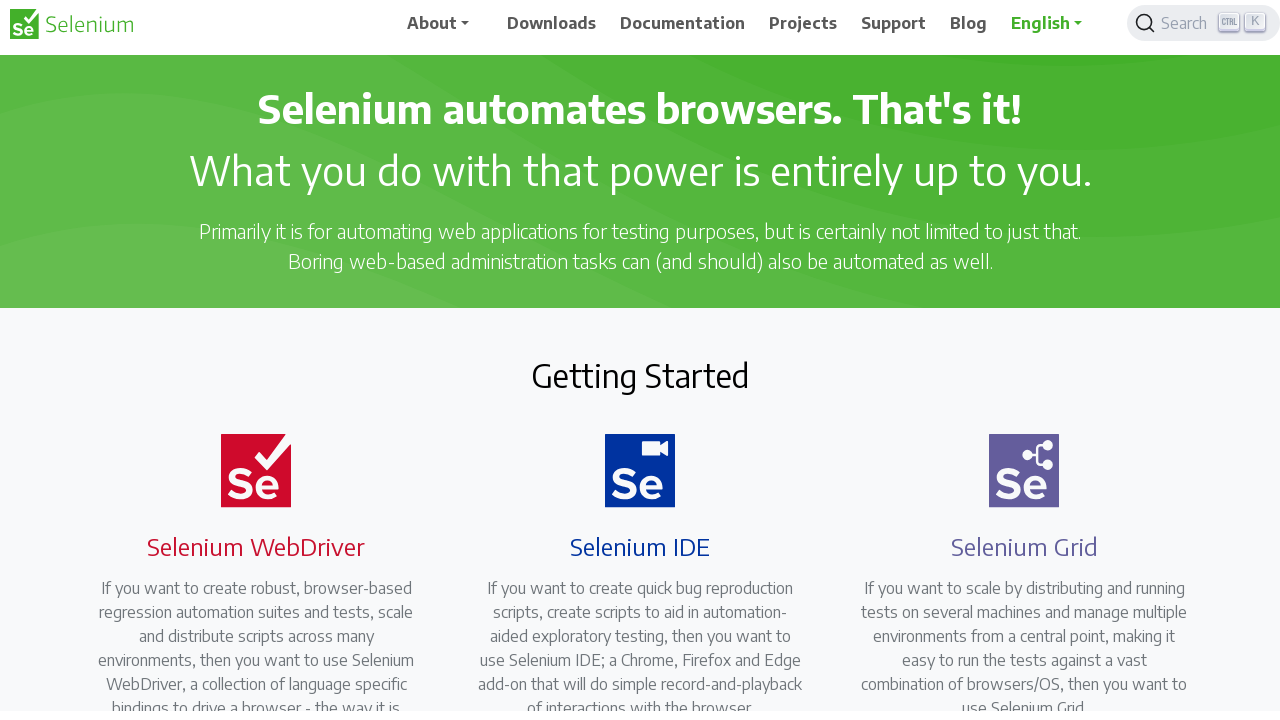

Waited 500ms after scrolling up
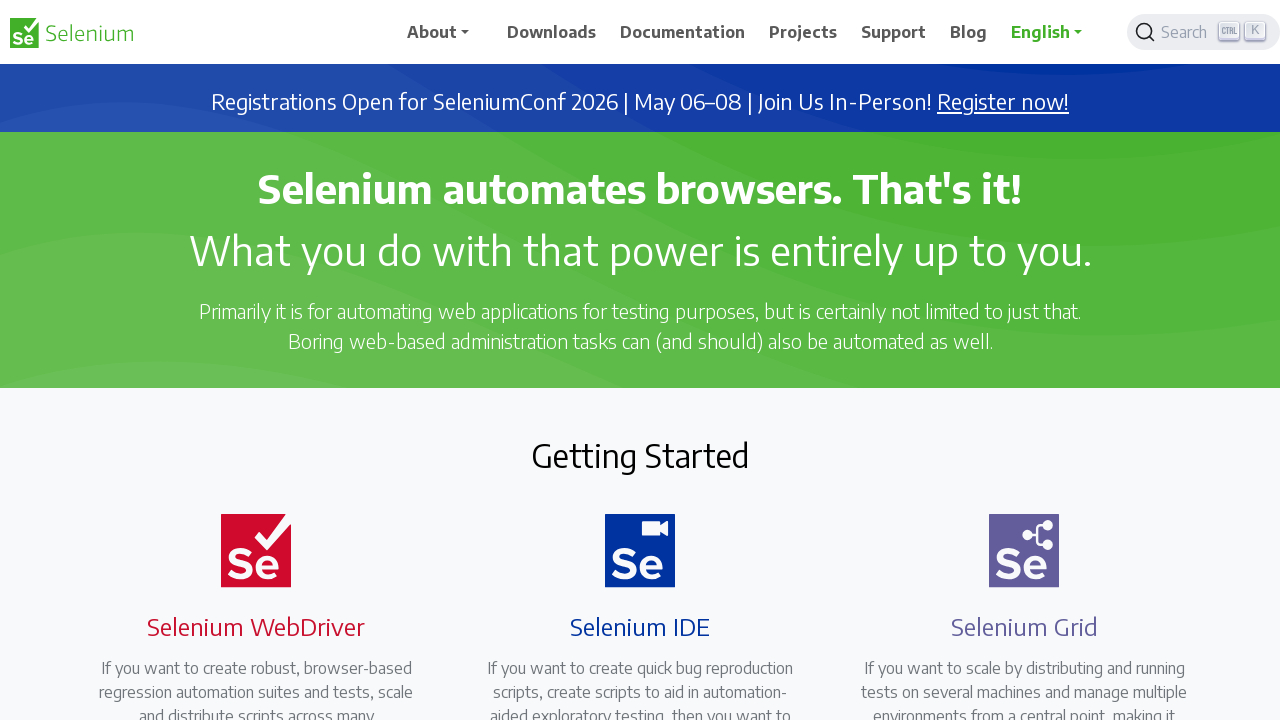

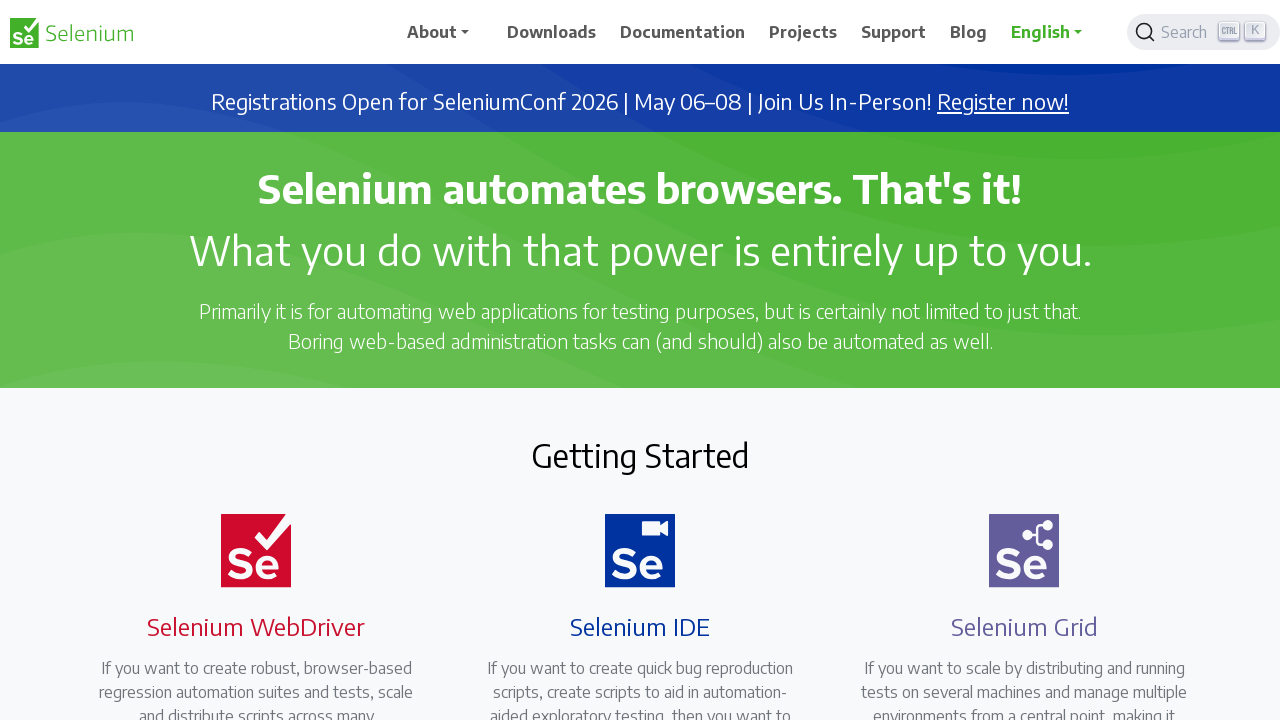